Tests opening a new browser window by navigating to the-internet website, opening a new window, navigating to the typos page in that new window, and verifying that two windows are open.

Starting URL: https://the-internet.herokuapp.com

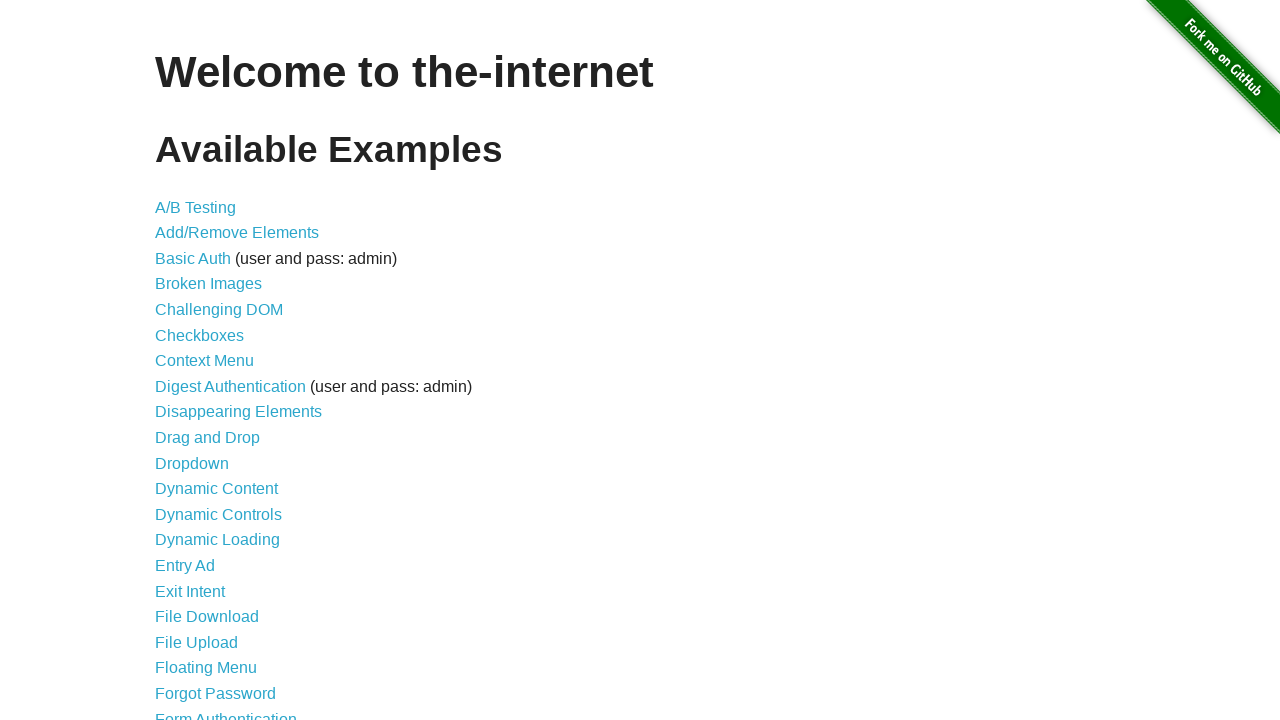

Opened a new browser page/window
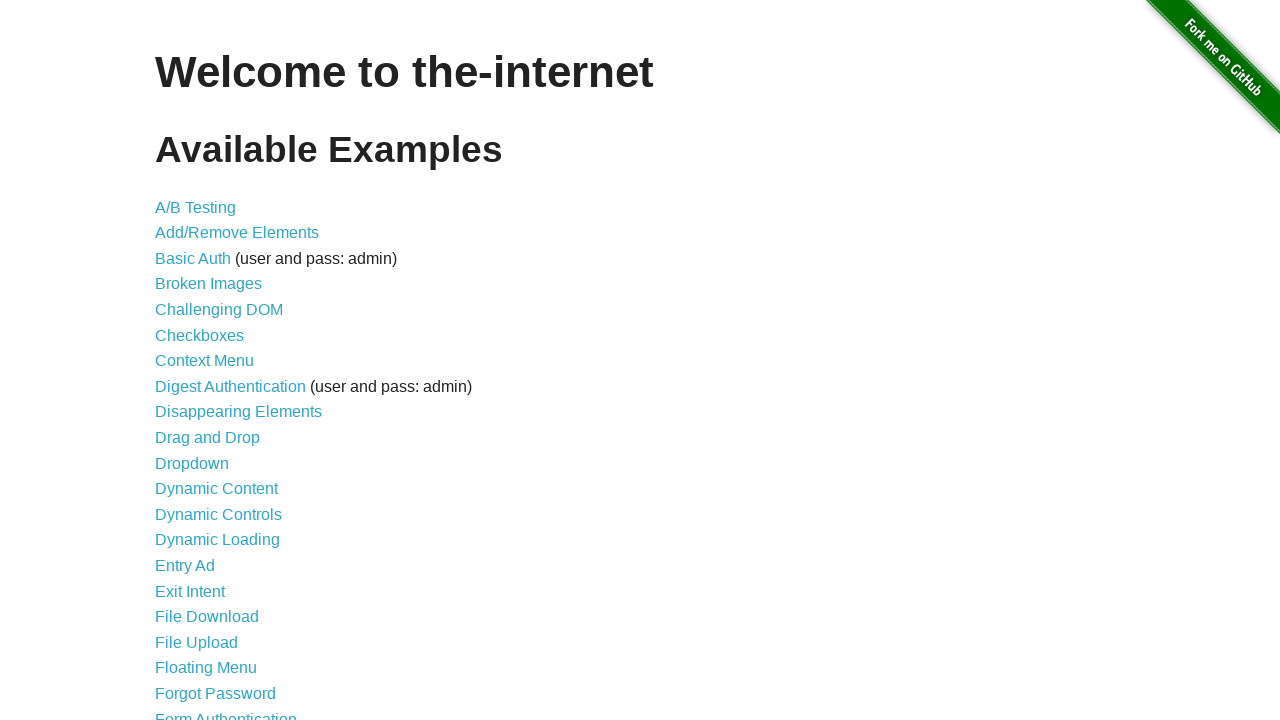

Navigated new page to typos page
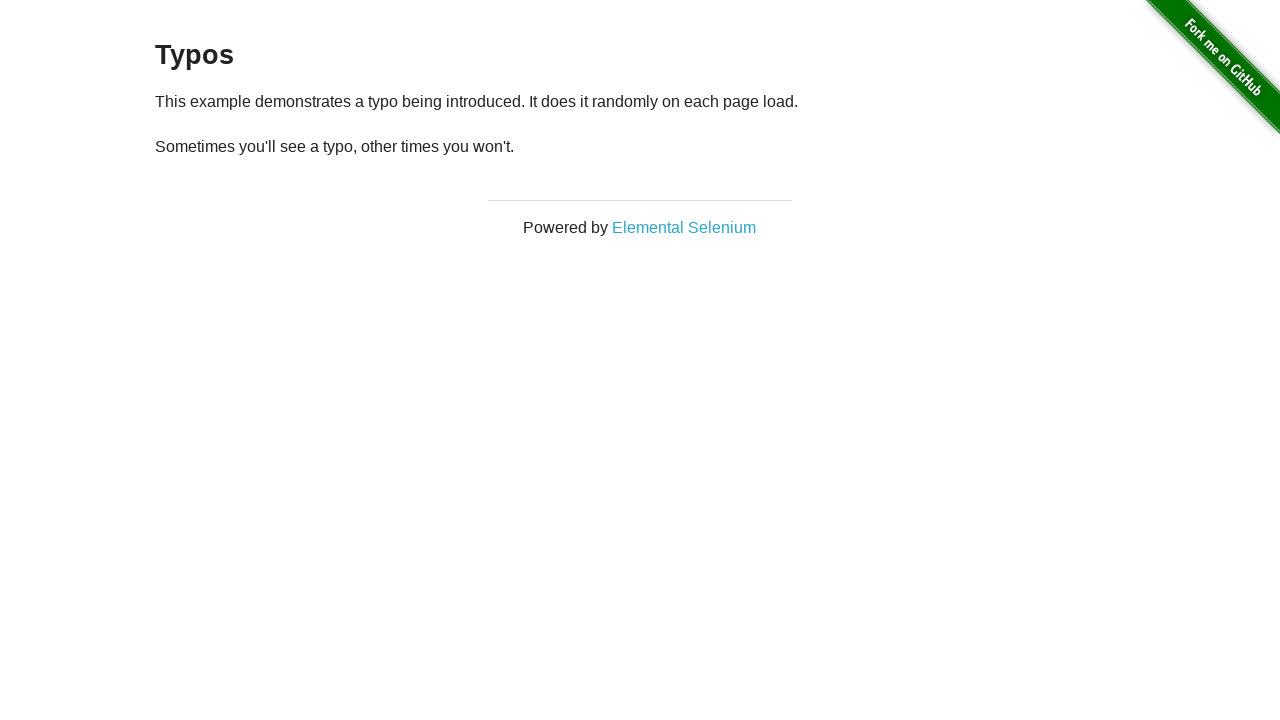

Verified that 2 browser pages are open
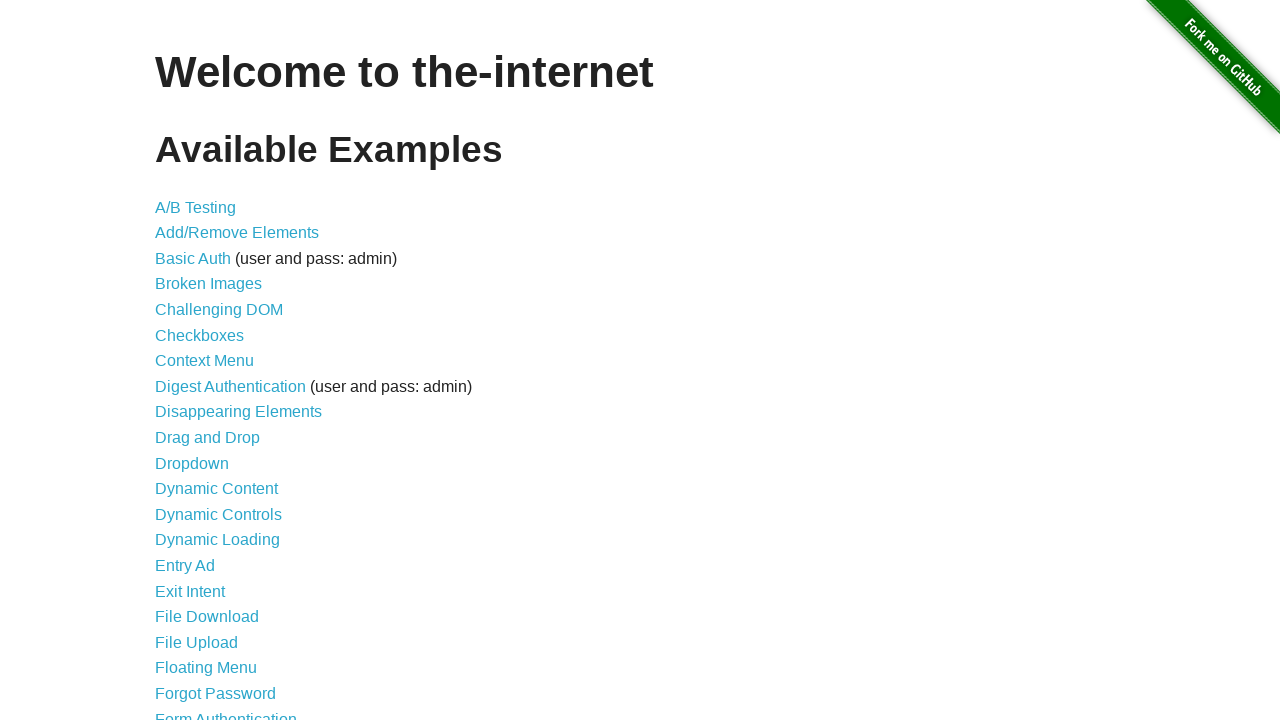

Waited for typos page heading to load
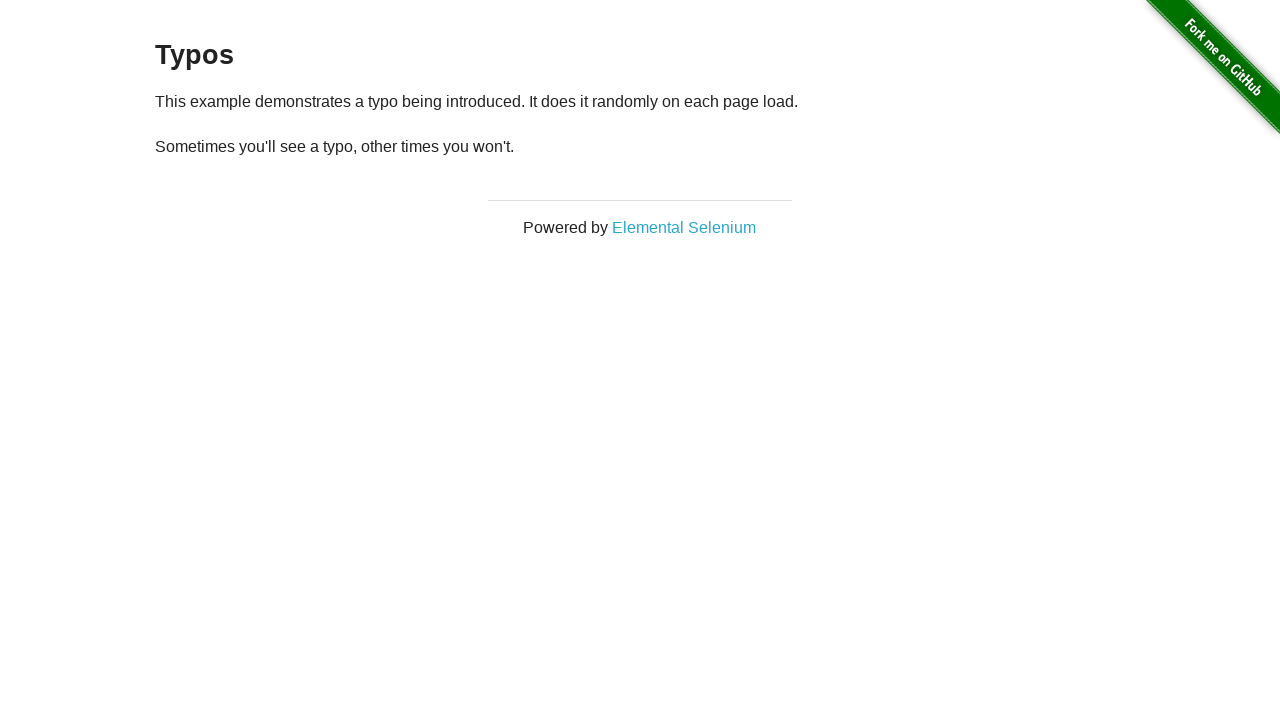

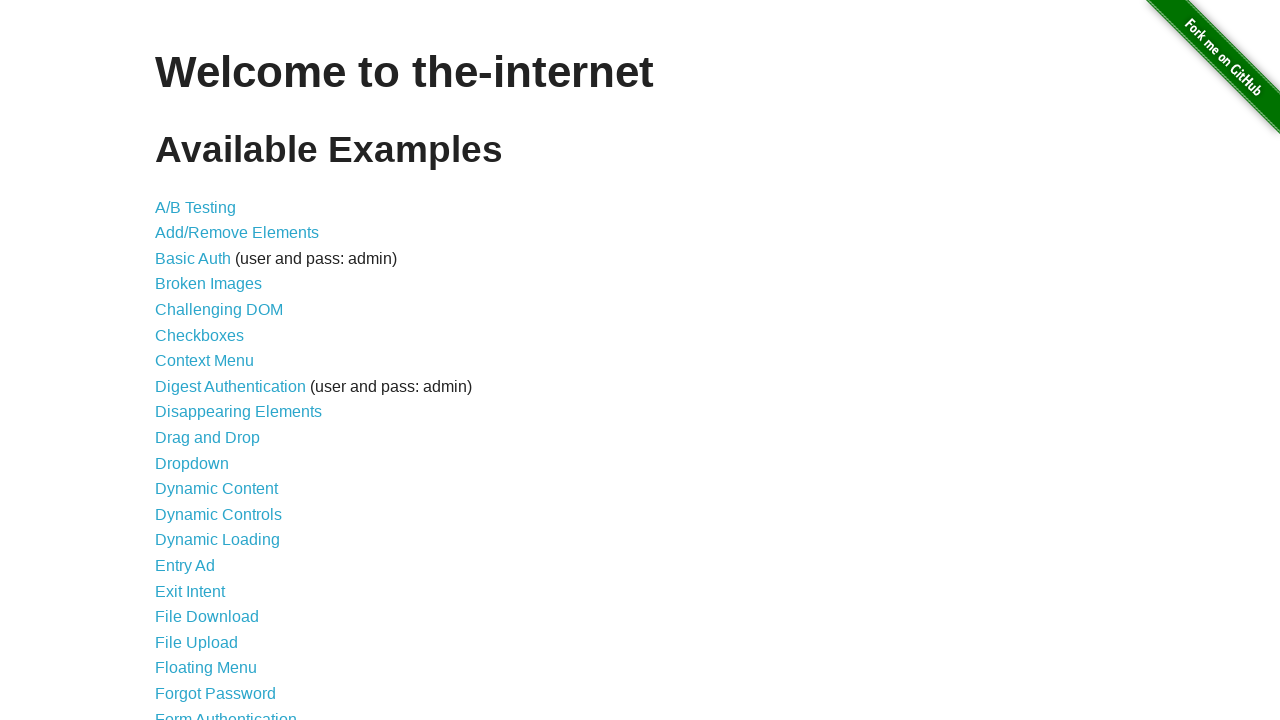